Tests double-click functionality on W3Schools example page by filling a text field and double-clicking a button to copy the value

Starting URL: https://www.w3schools.com/tags/tryit.asp?filename=tryhtml5_ev_ondblclick3

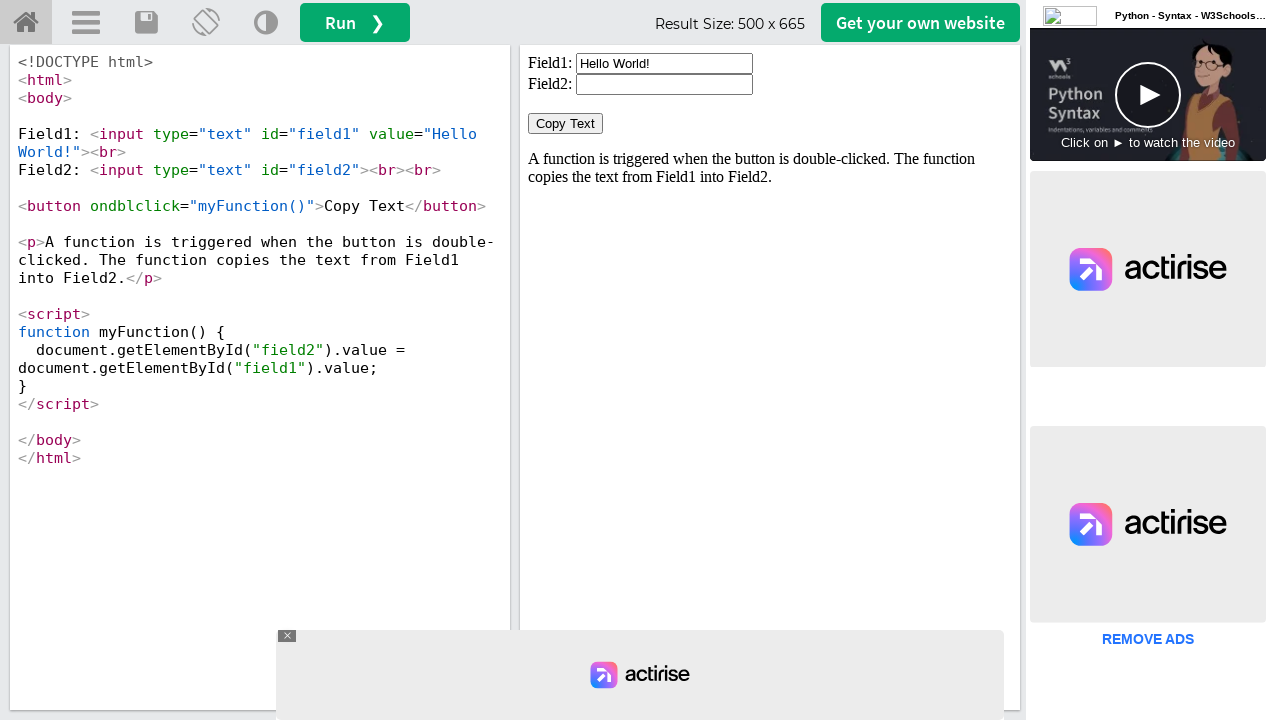

Located iframe containing the W3Schools example
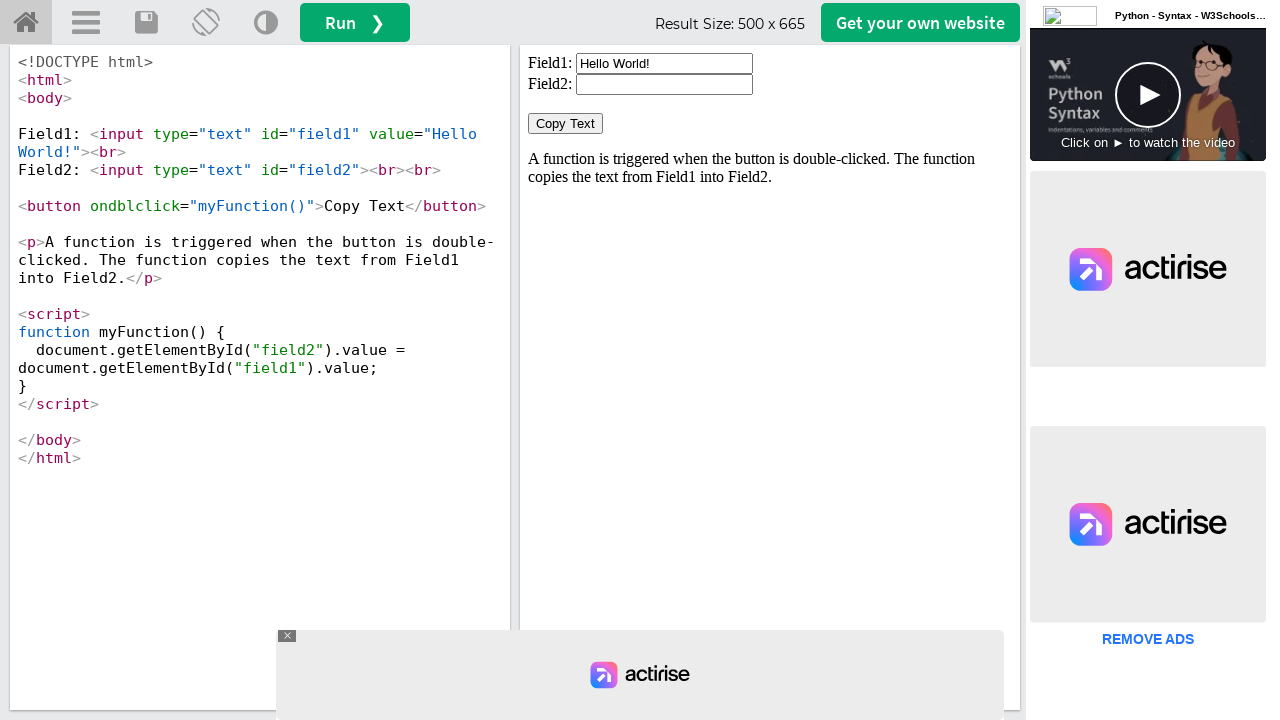

Located input field in iframe
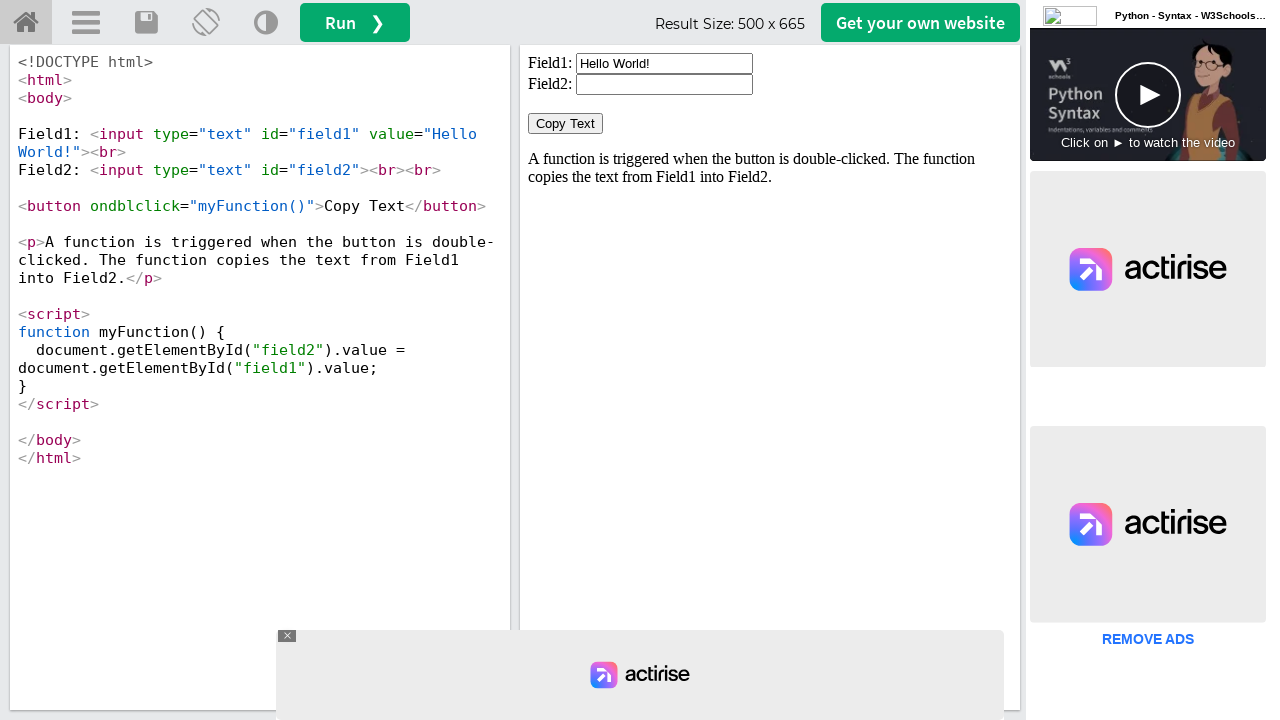

Cleared input field on iframe[id='iframeResult'] >> internal:control=enter-frame >> input#field1
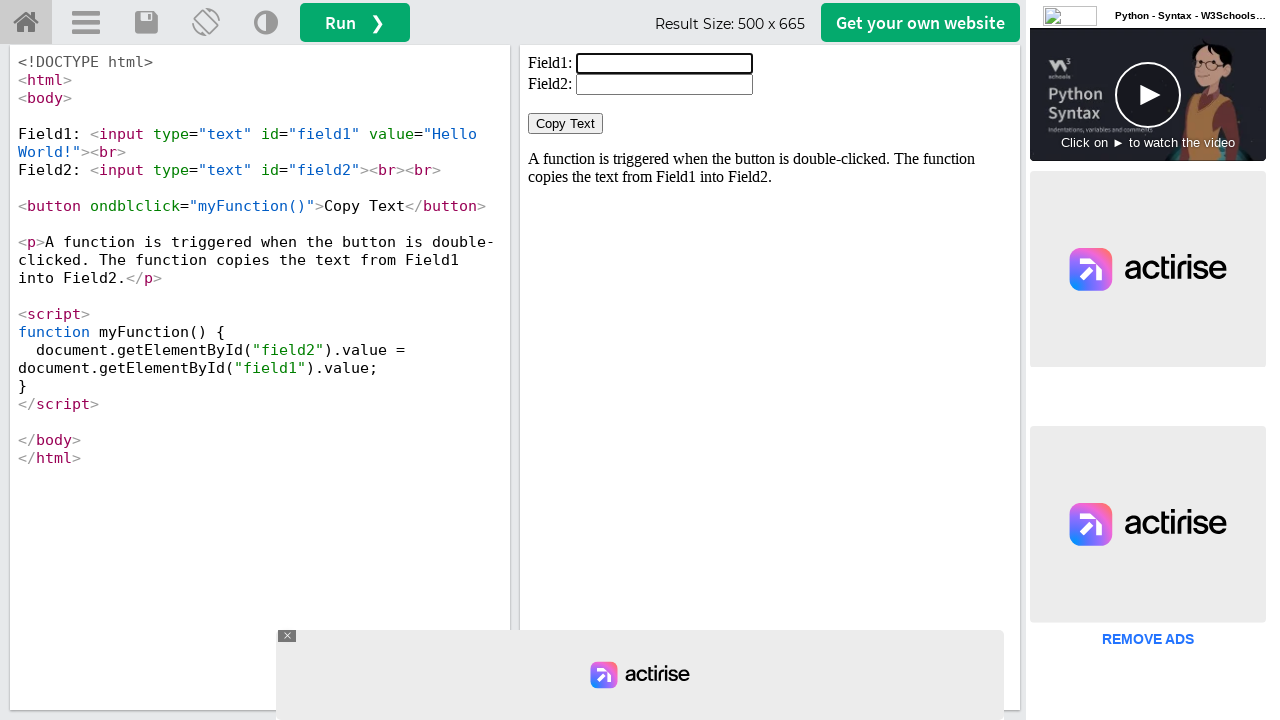

Filled input field with 'Testing double click action' on iframe[id='iframeResult'] >> internal:control=enter-frame >> input#field1
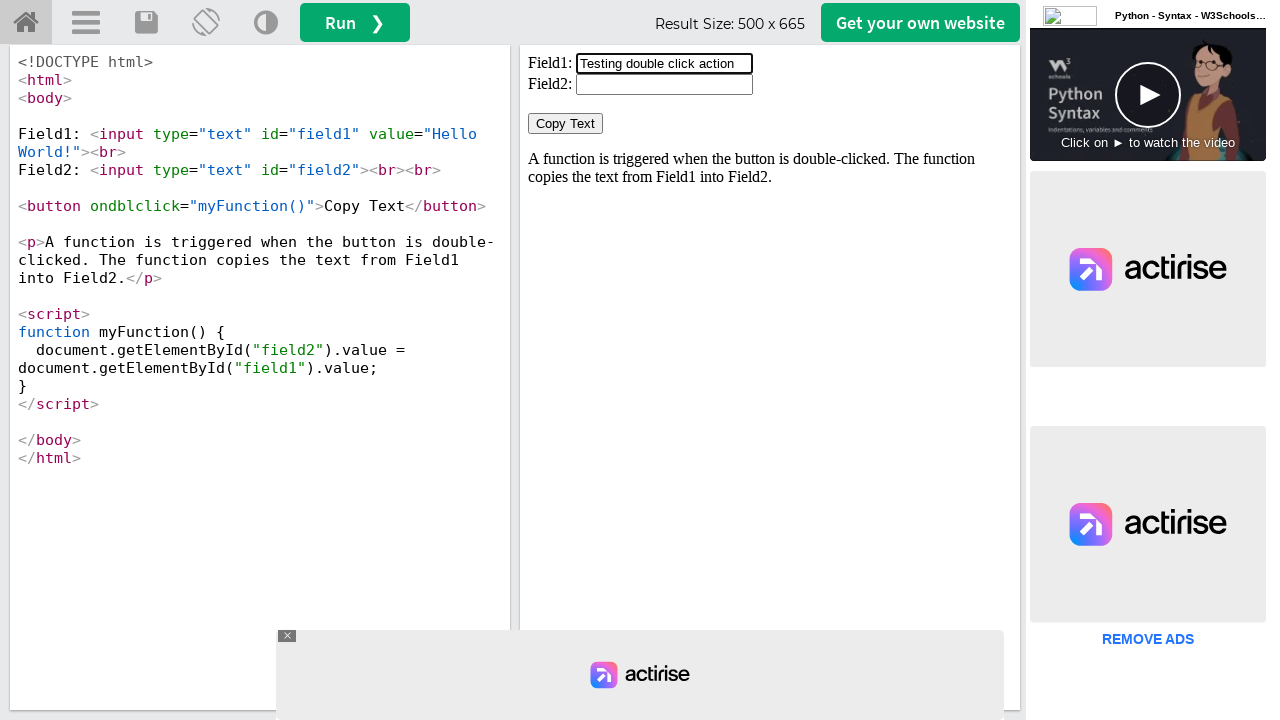

Located double-click button in iframe
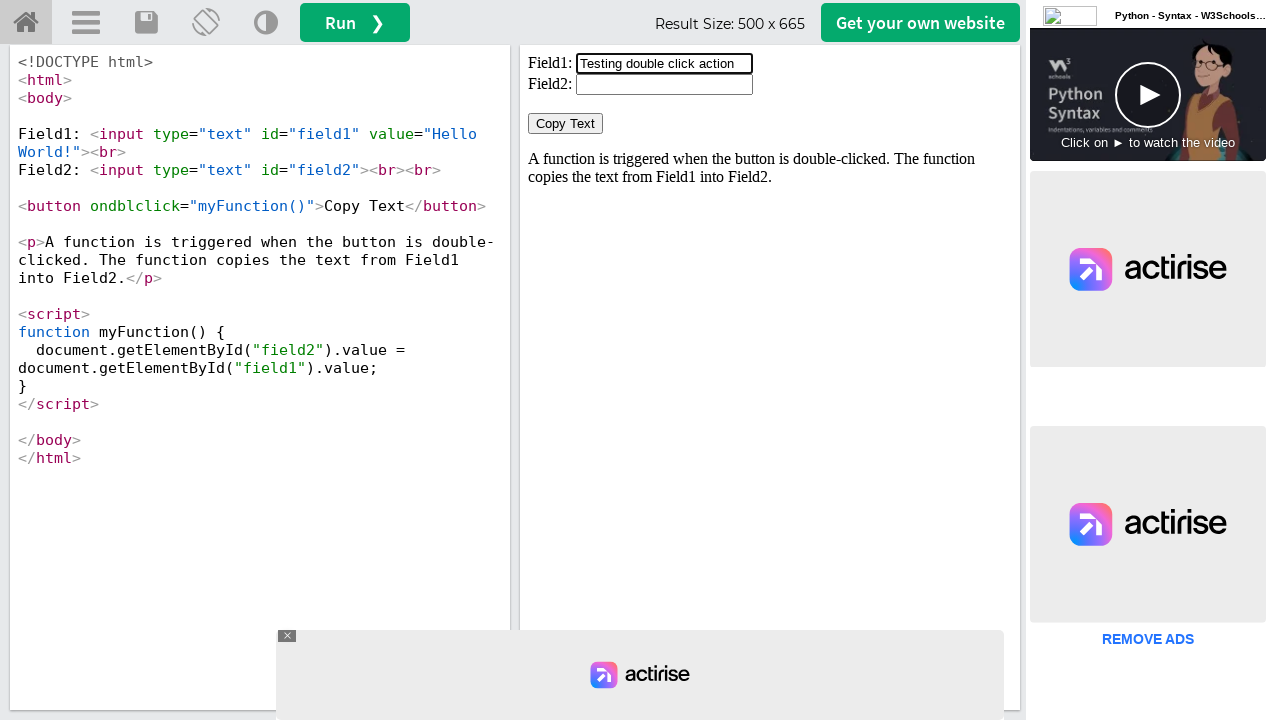

Double-clicked button to trigger copy function at (566, 124) on iframe[id='iframeResult'] >> internal:control=enter-frame >> button[ondblclick='
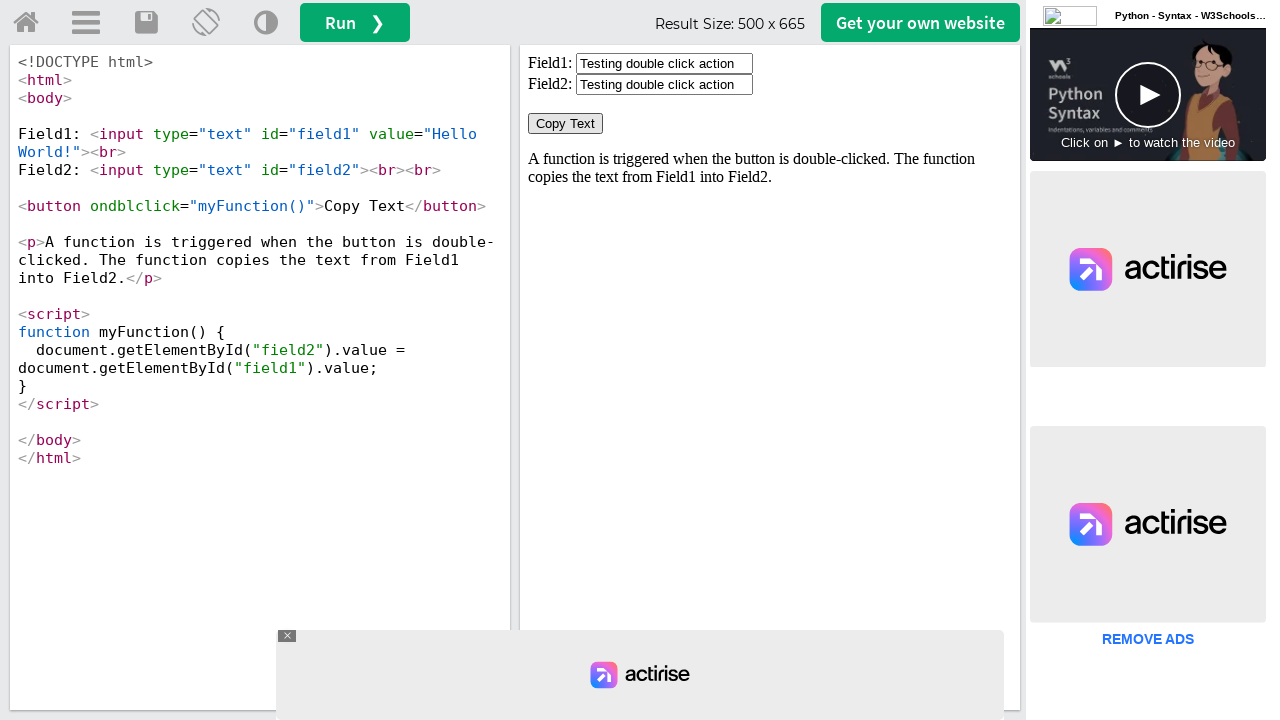

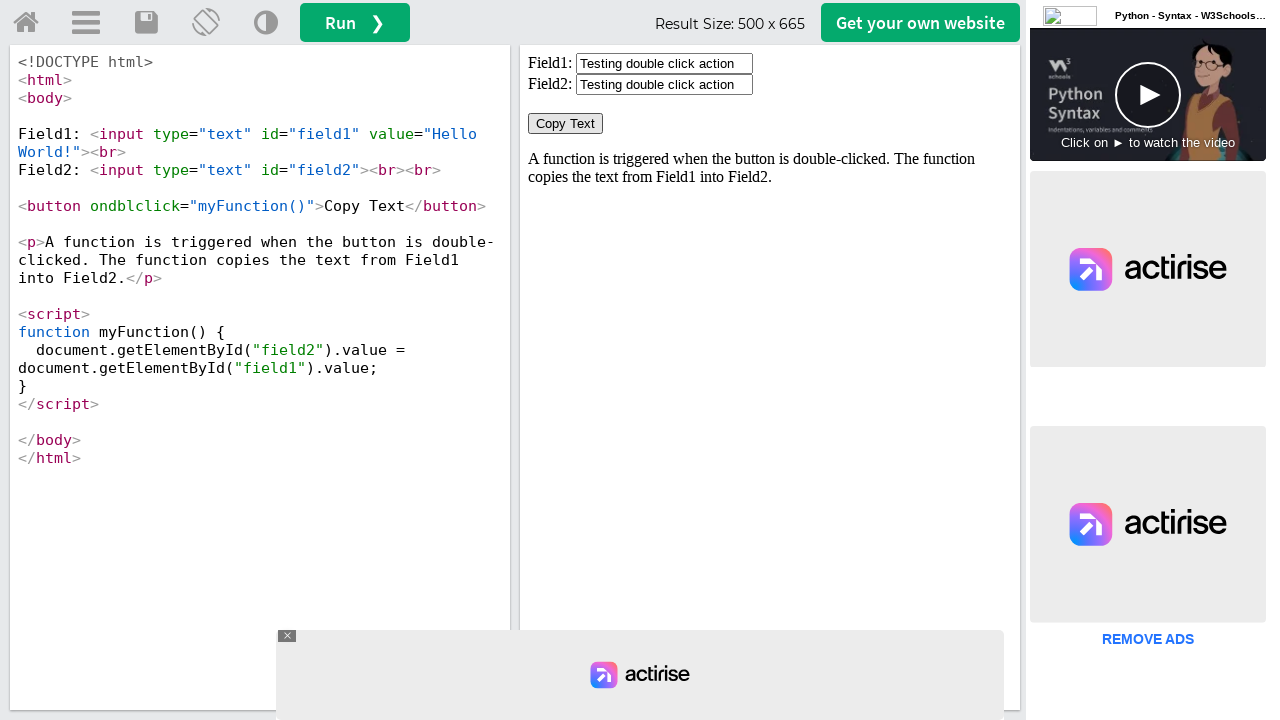